Tests double-click functionality by entering text in a field, double-clicking a button to copy the text to another field, and verifying the copy operation worked.

Starting URL: https://www.w3schools.com/tags/tryit.asp?filename=tryhtml5_ev_ondblclick3

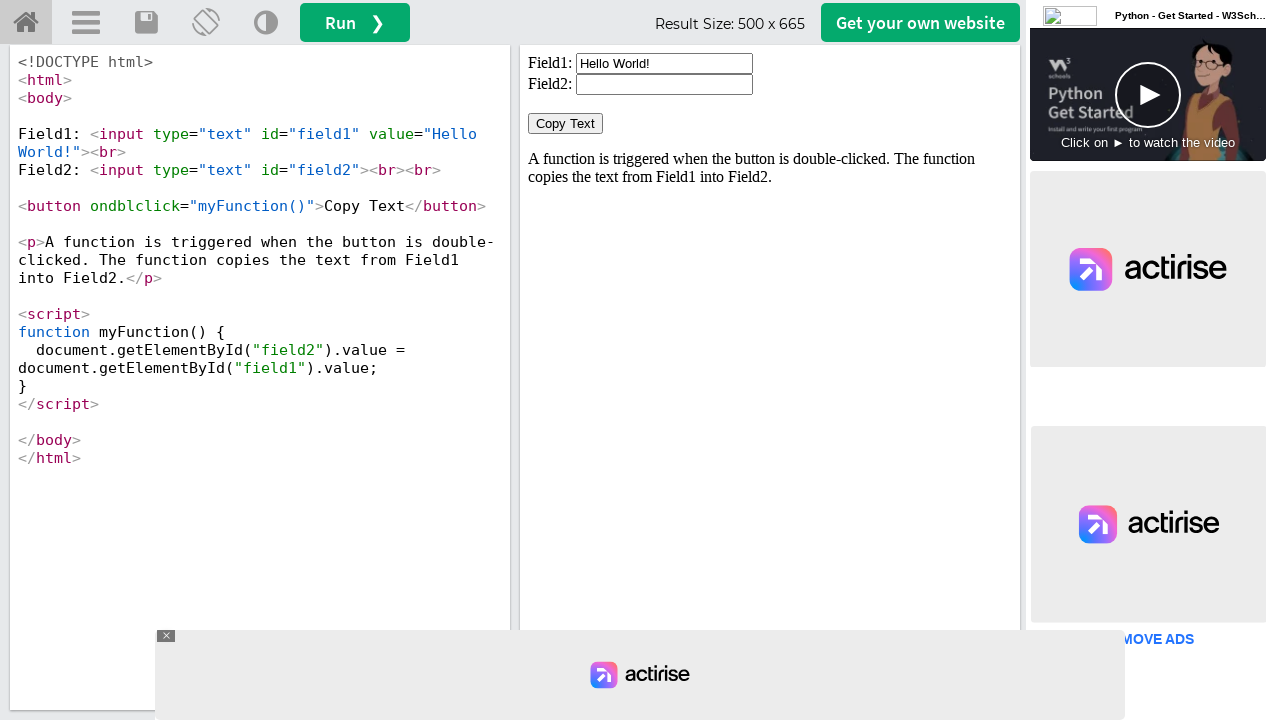

Located iframe with test content
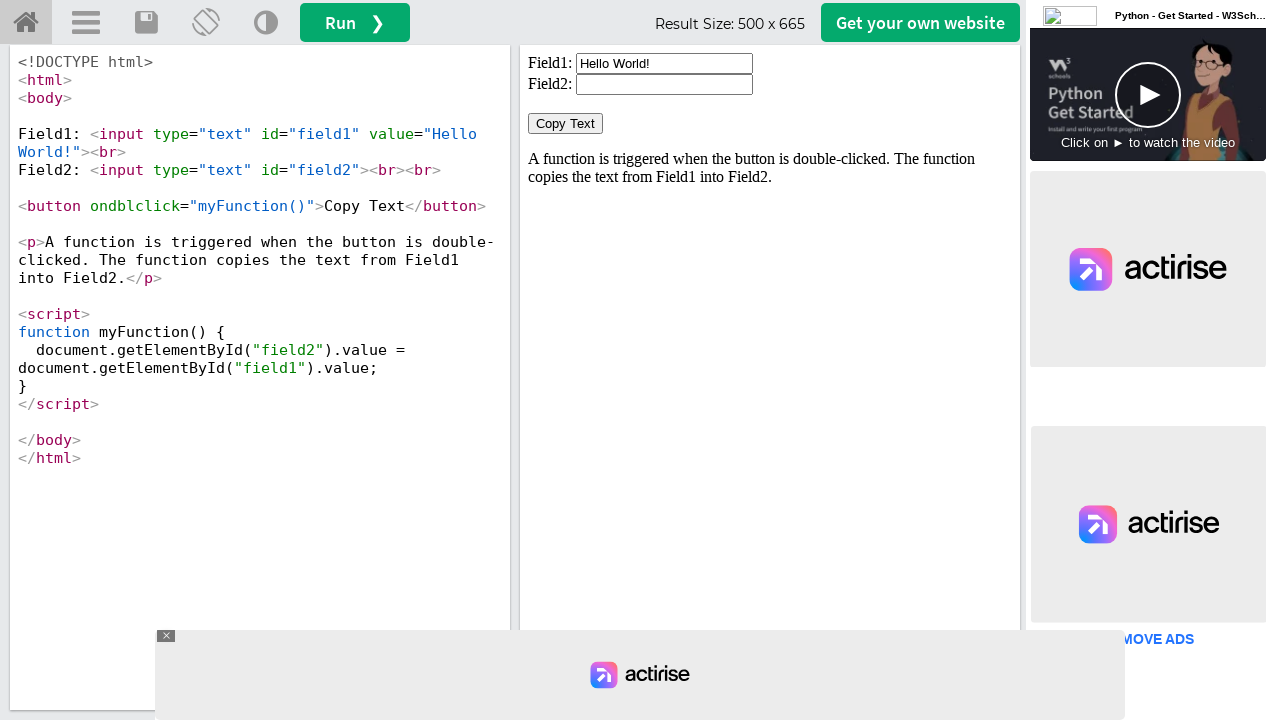

Cleared first input field on #iframeResult >> internal:control=enter-frame >> xpath=//input[@id='field1']
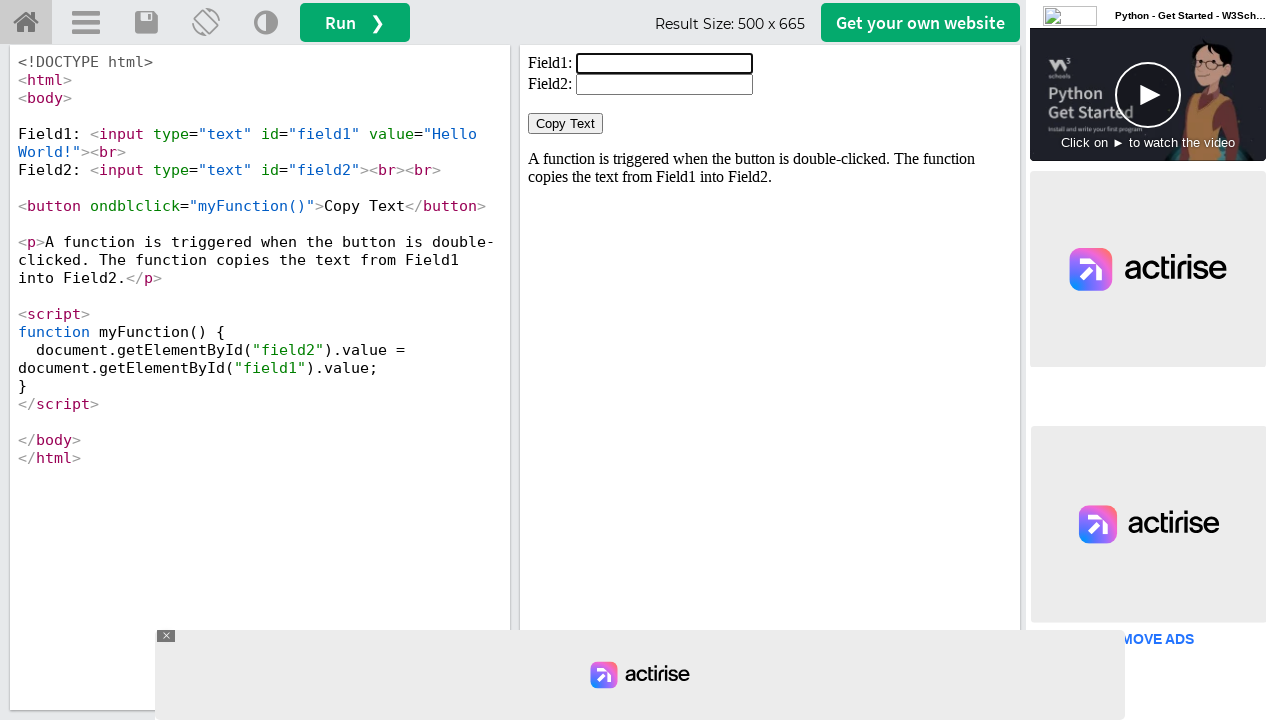

Entered 'WELCOME' text in first input field on #iframeResult >> internal:control=enter-frame >> xpath=//input[@id='field1']
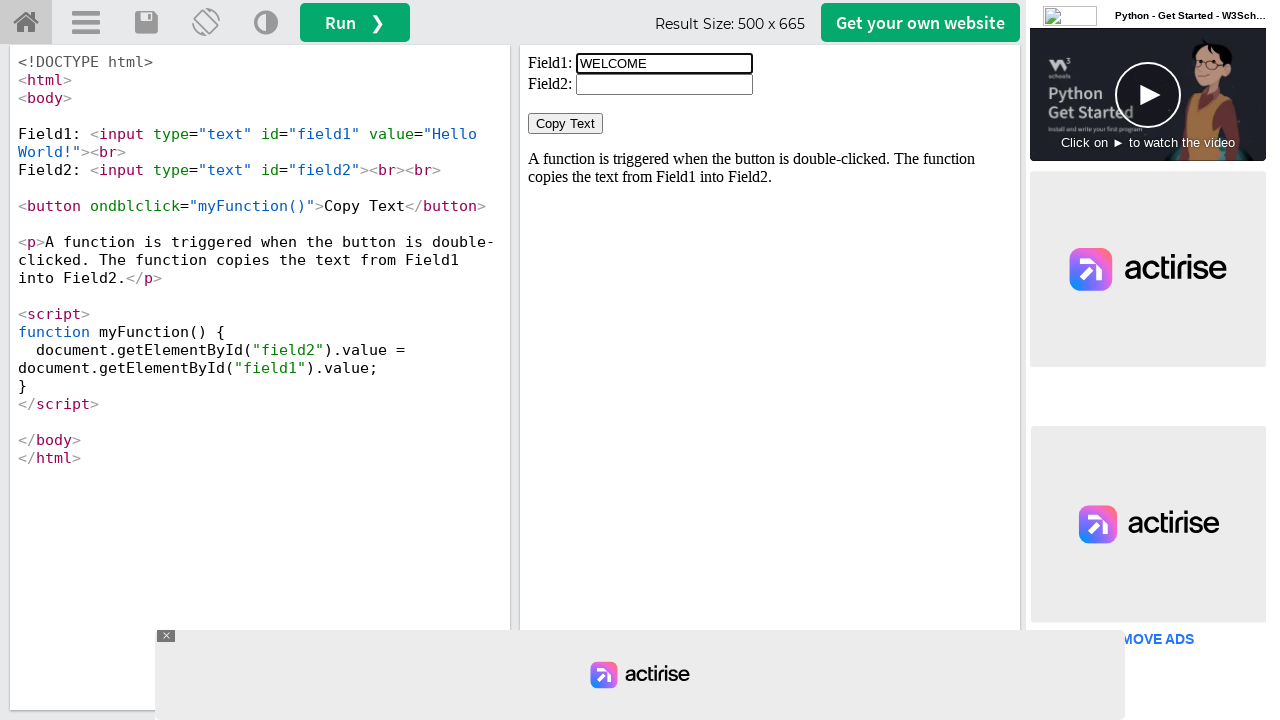

Double-clicked 'Copy Text' button to copy text to second field at (566, 124) on #iframeResult >> internal:control=enter-frame >> xpath=//button[normalize-space(
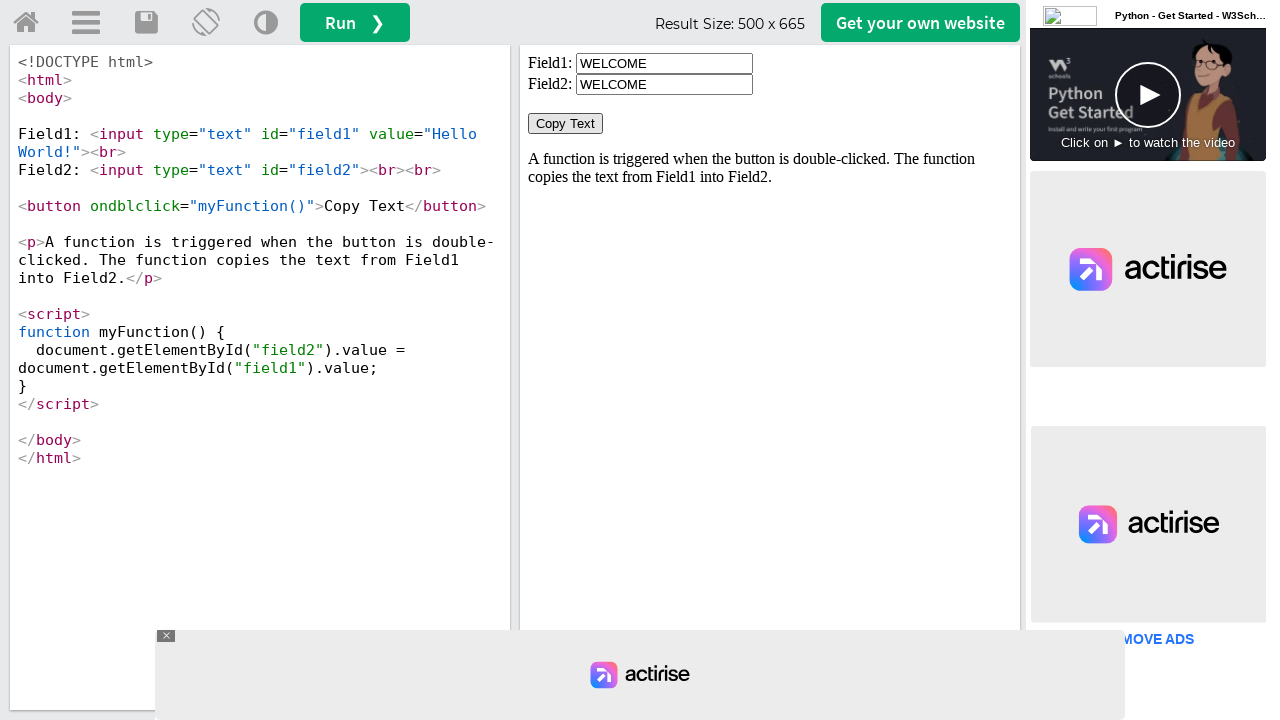

Waited 500ms for copy operation to complete
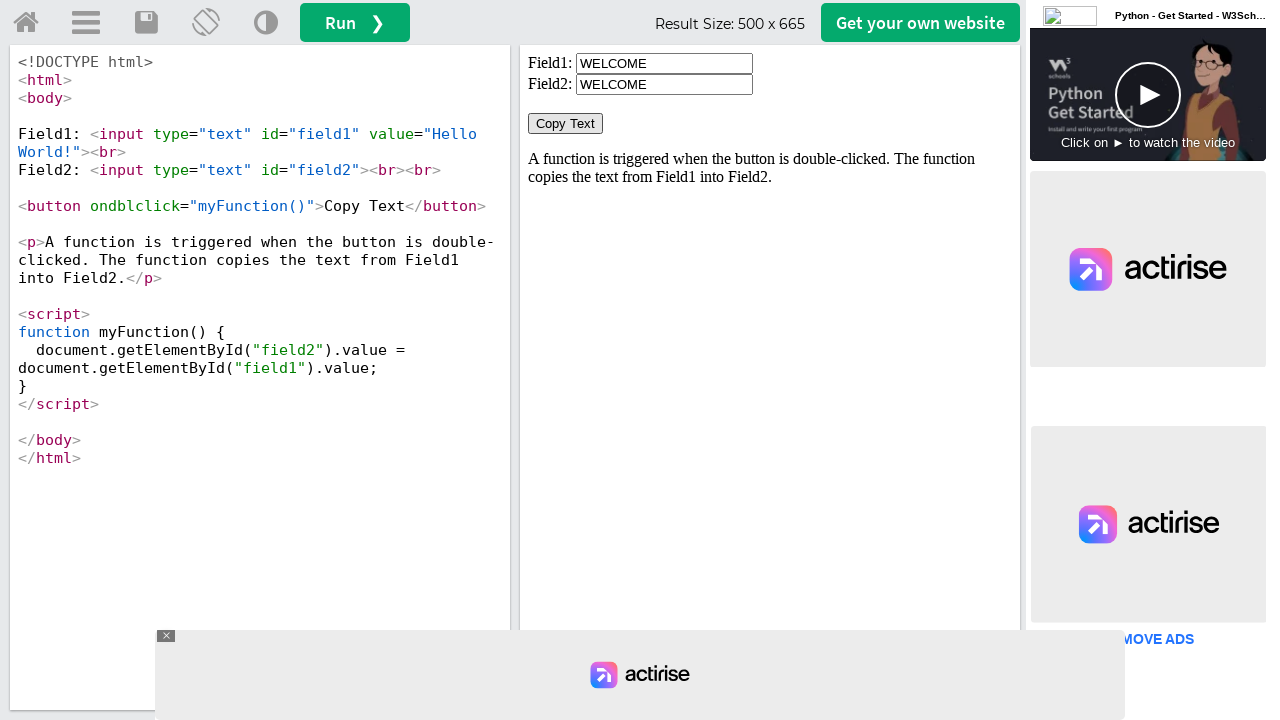

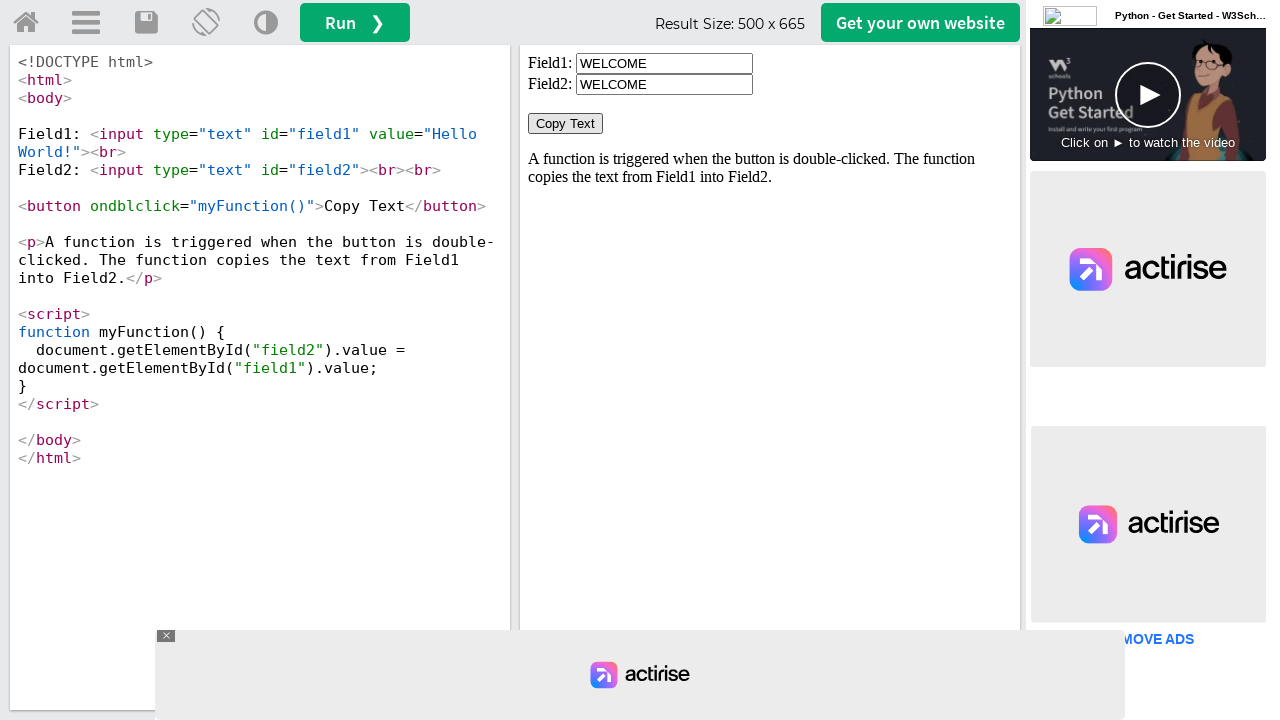